Tests clicking a button to view a full-size image on a JPL space images page and verifies the image loads

Starting URL: https://data-class-jpl-space.s3.amazonaws.com/JPL_Space/index.html

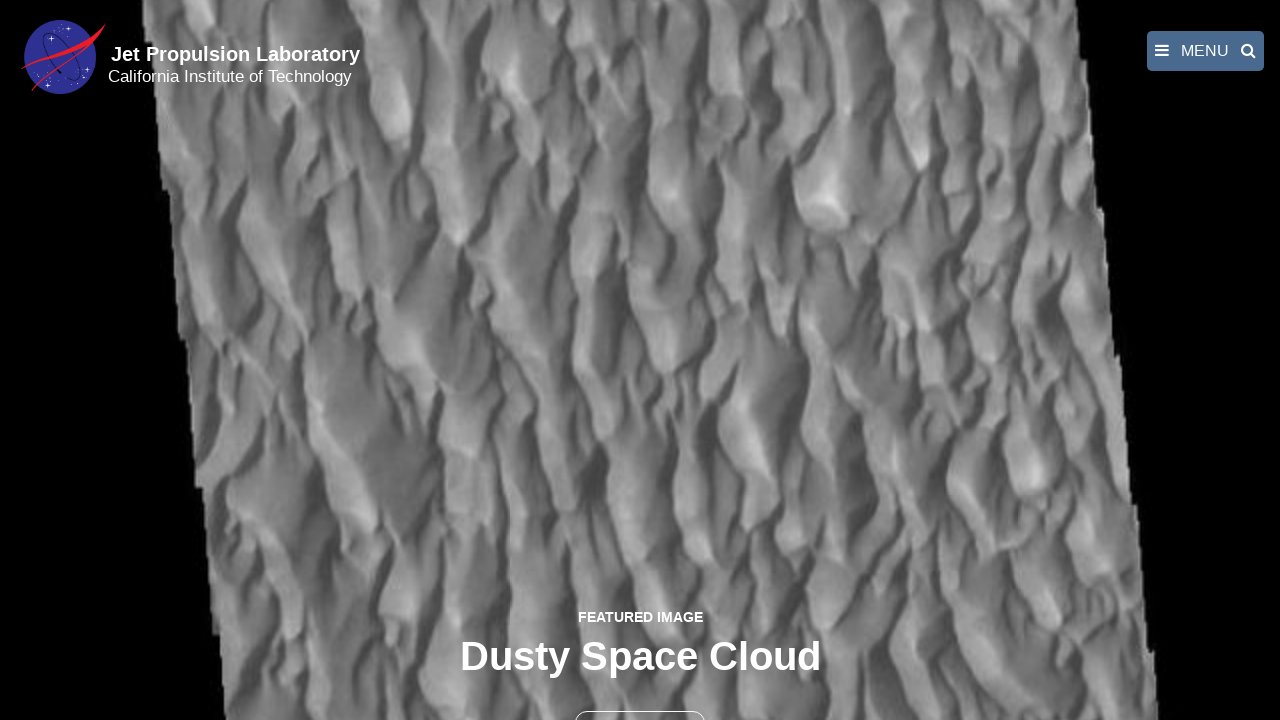

Clicked the full image button (second button on page) at (640, 699) on button >> nth=1
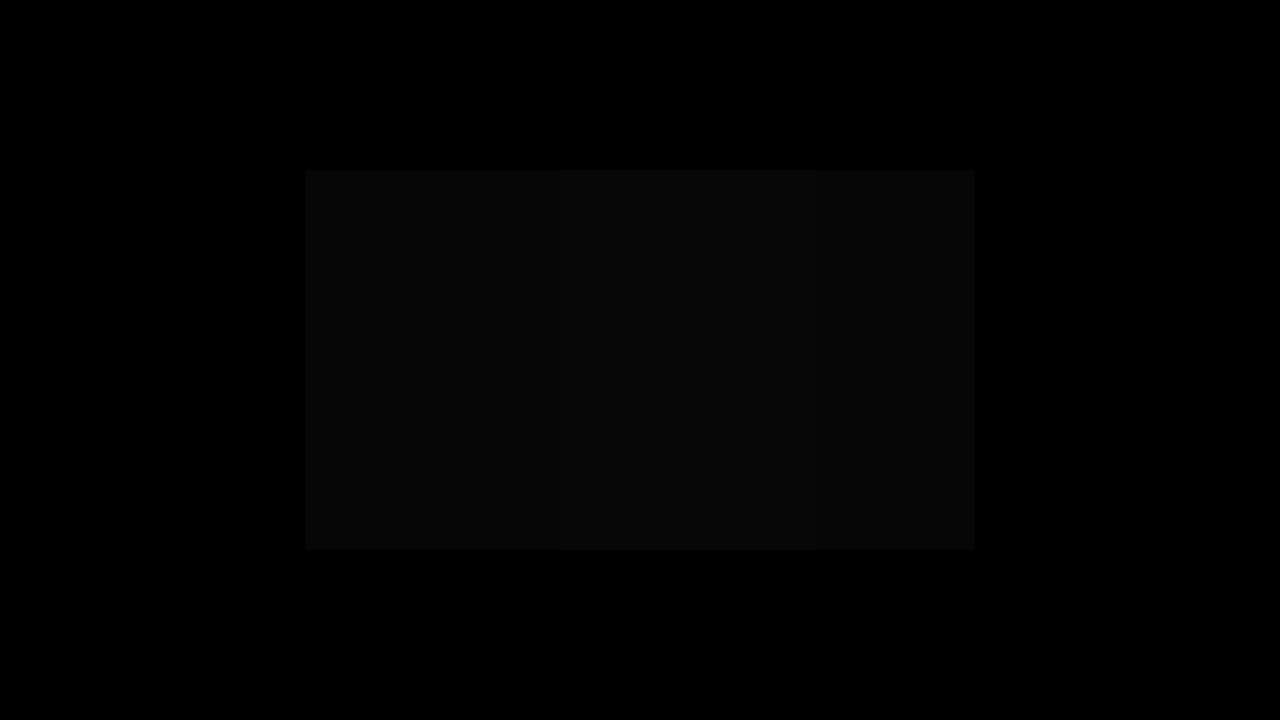

Full-size image loaded and became visible
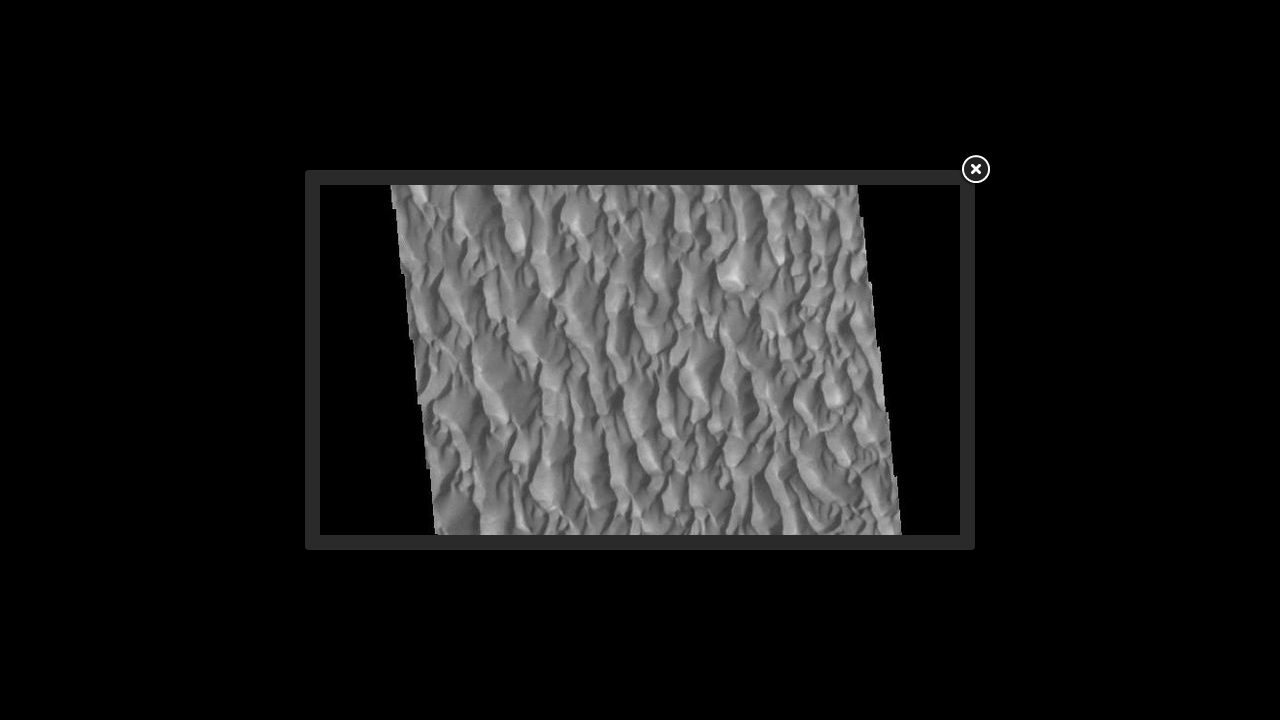

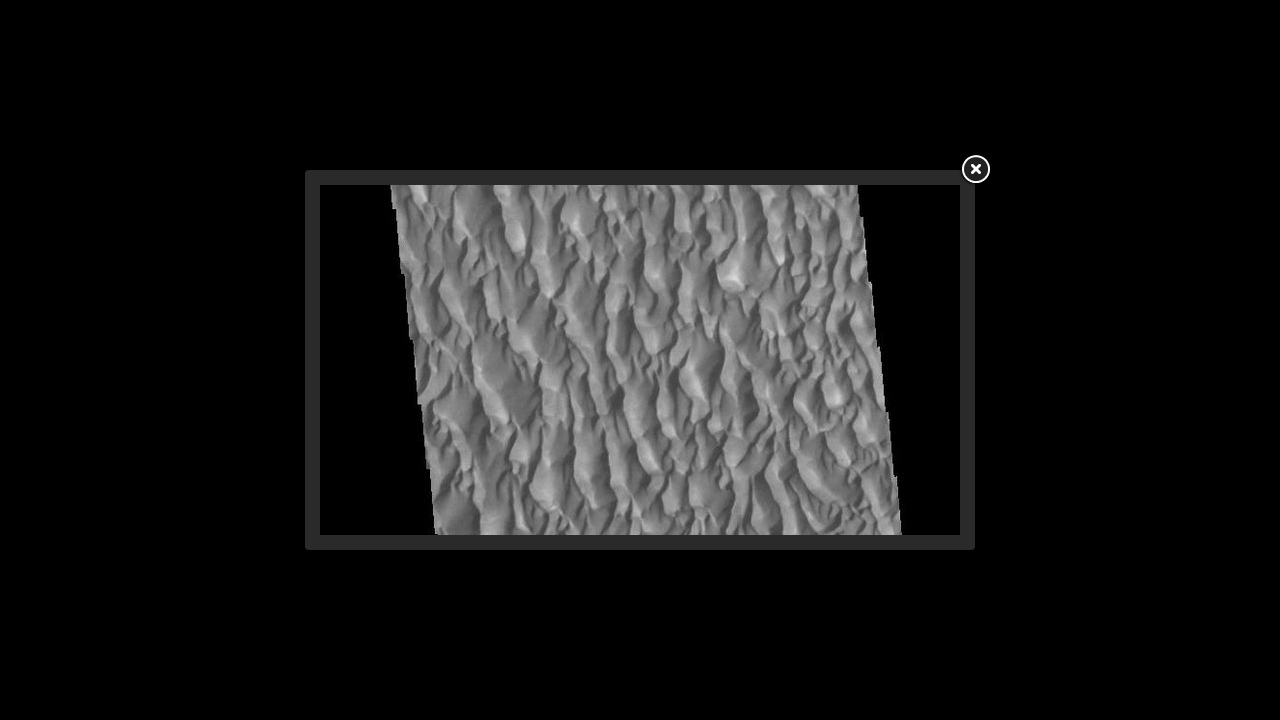